Tests JavaScript alert handling on a practice website by triggering a simple alert and accepting it, then triggering a prompt alert, entering text, and accepting it.

Starting URL: https://www.leafground.com/alert.xhtml

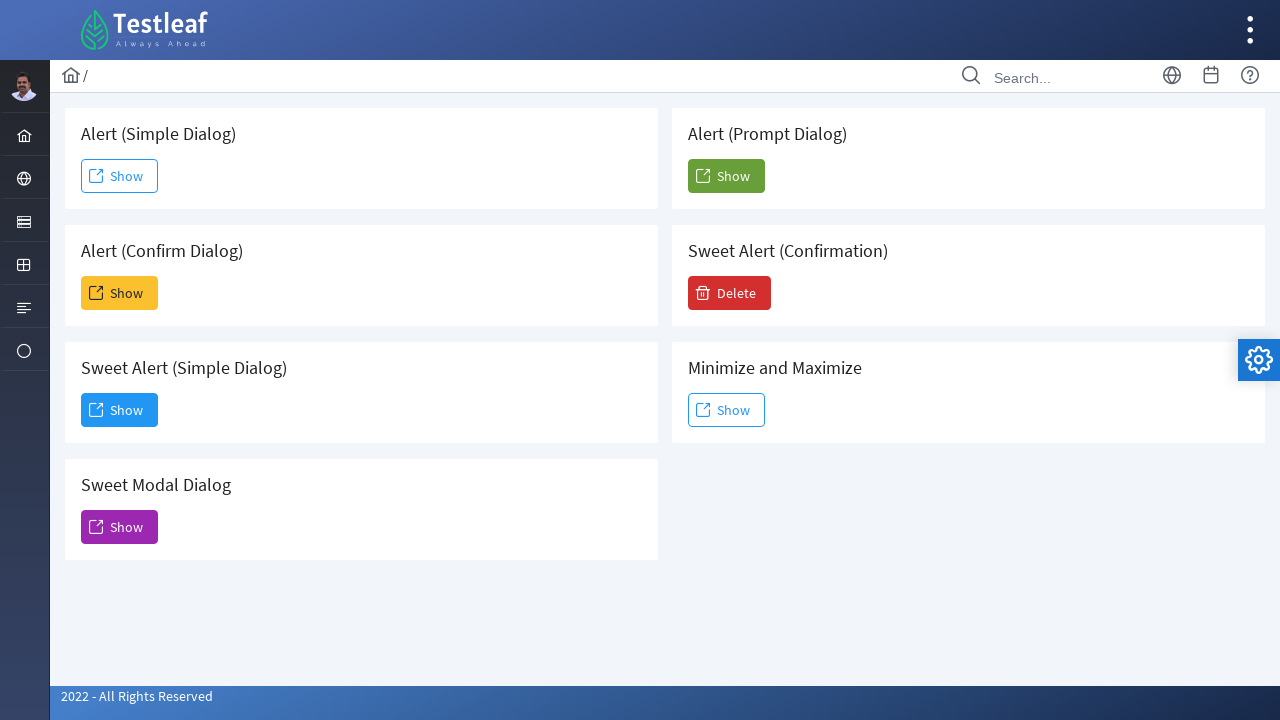

Clicked first 'Show' button to trigger simple alert at (120, 176) on xpath=(//span[text()='Show'])[1]
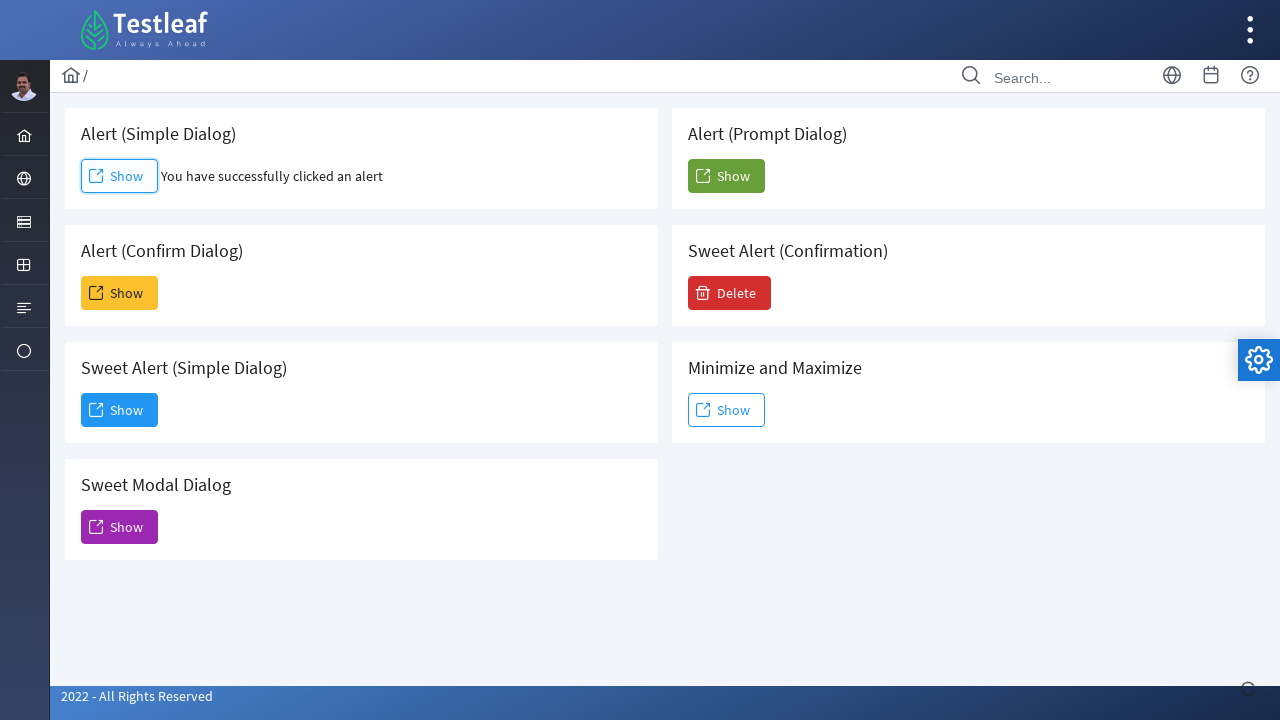

Set up dialog handler to accept alerts
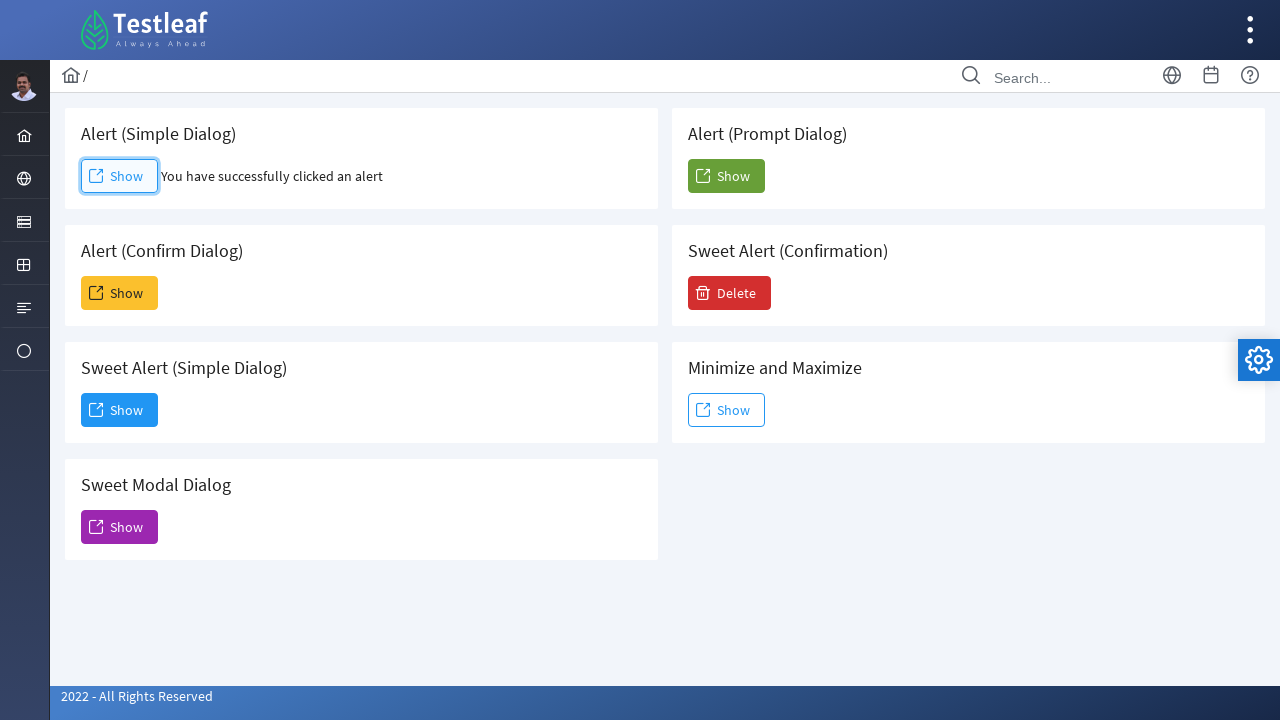

Waited 500ms for simple alert to be handled
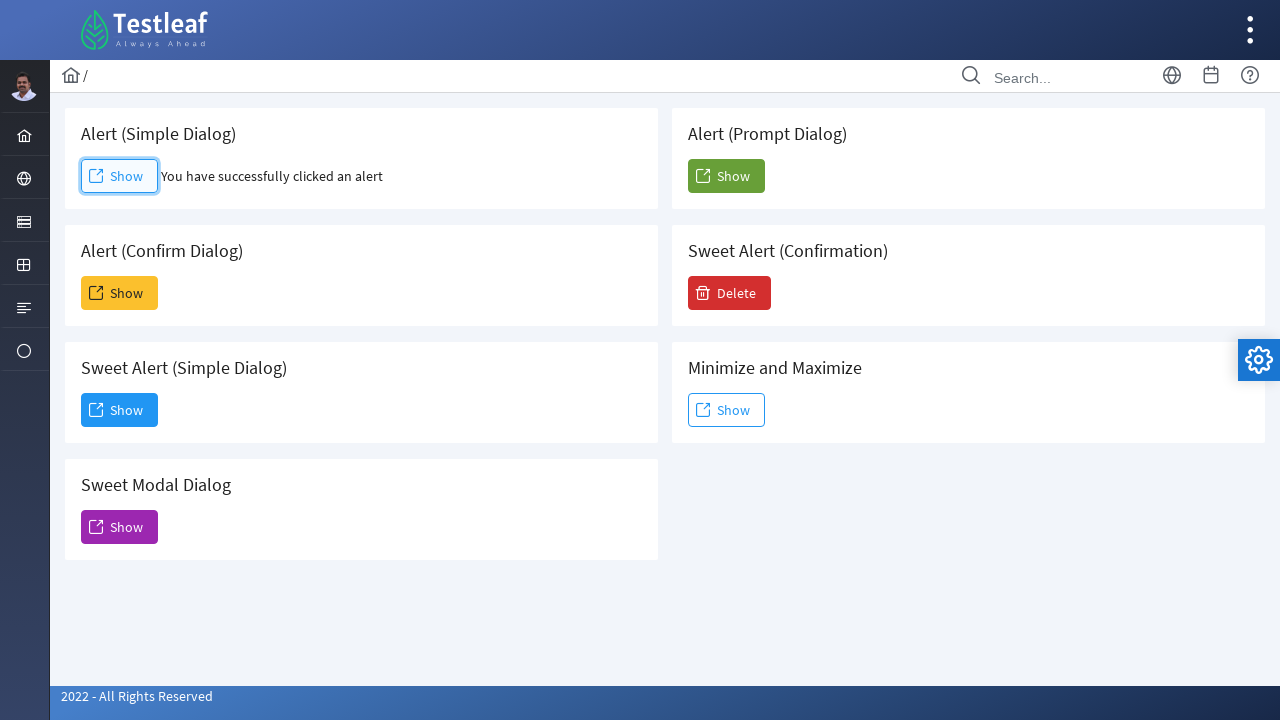

Set up dialog handler to accept prompt with 'TestLeaf' text
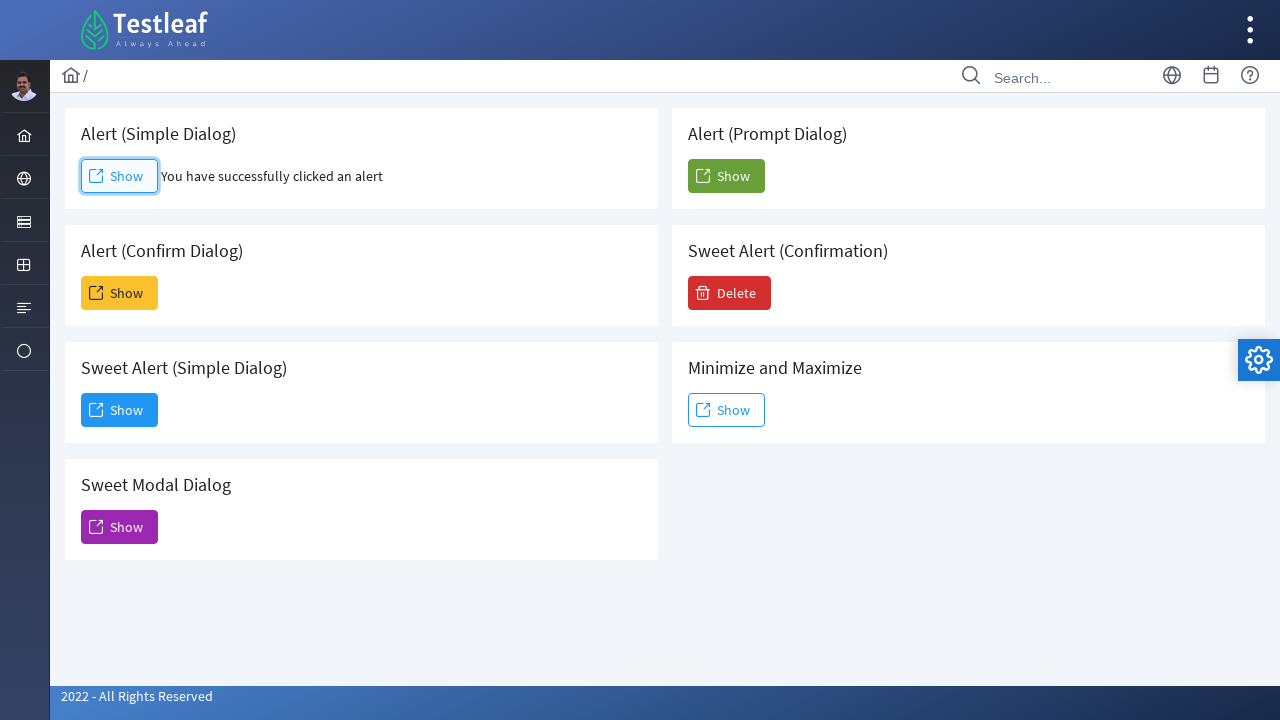

Clicked fifth 'Show' button to trigger prompt alert at (726, 176) on xpath=(//span[text()='Show'])[5]
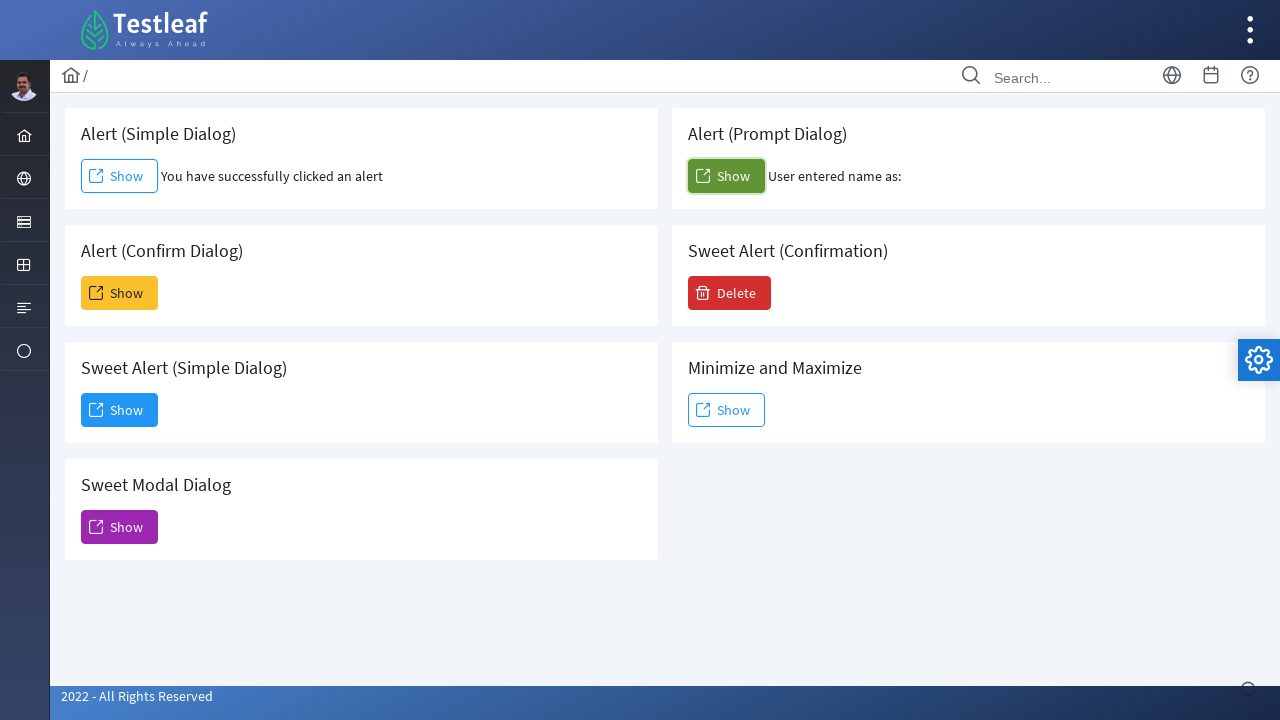

Waited 500ms for prompt alert to be handled
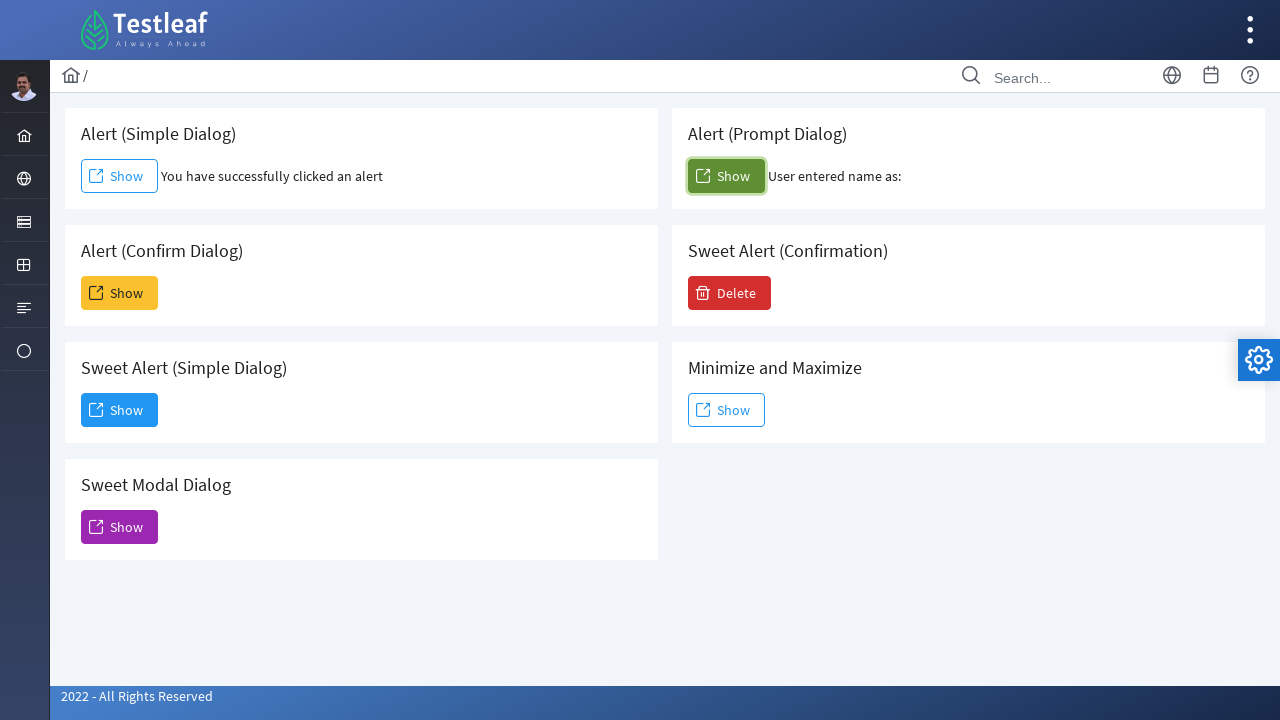

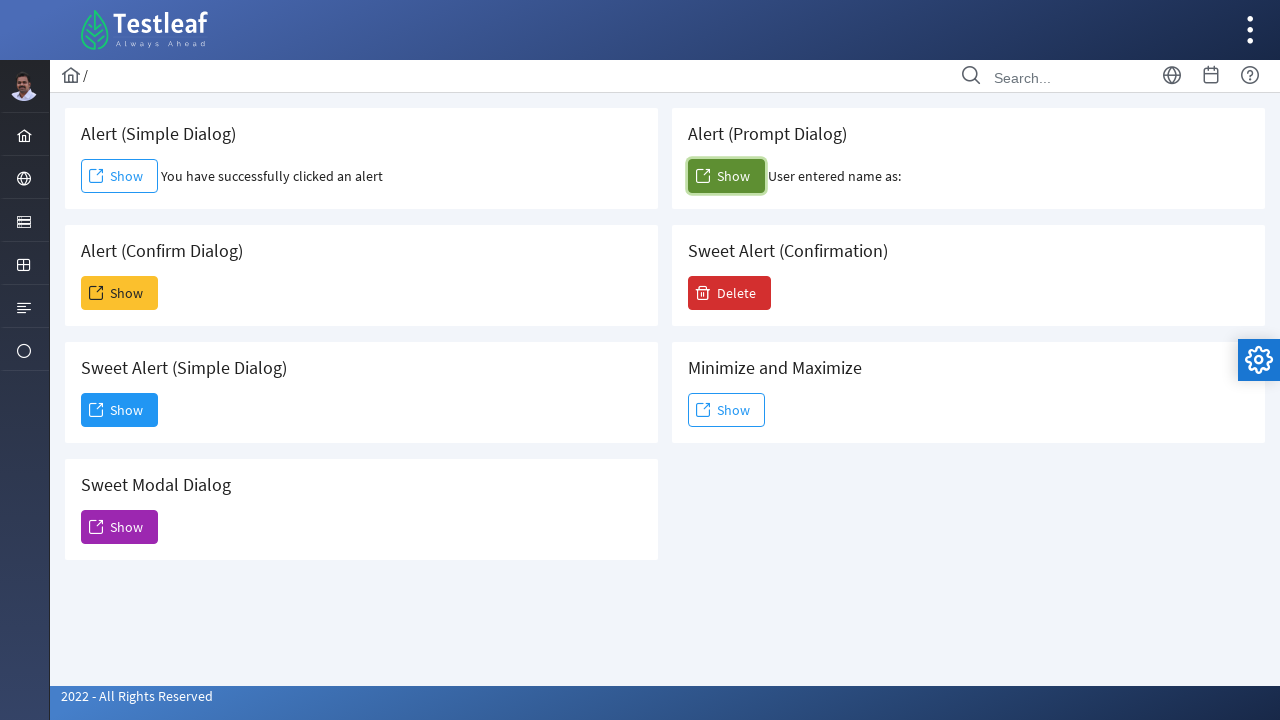